Tests dropdown selection functionality on a calculator page by selecting different compound frequency options using various methods

Starting URL: http://calculator.net/interest-calculator.html

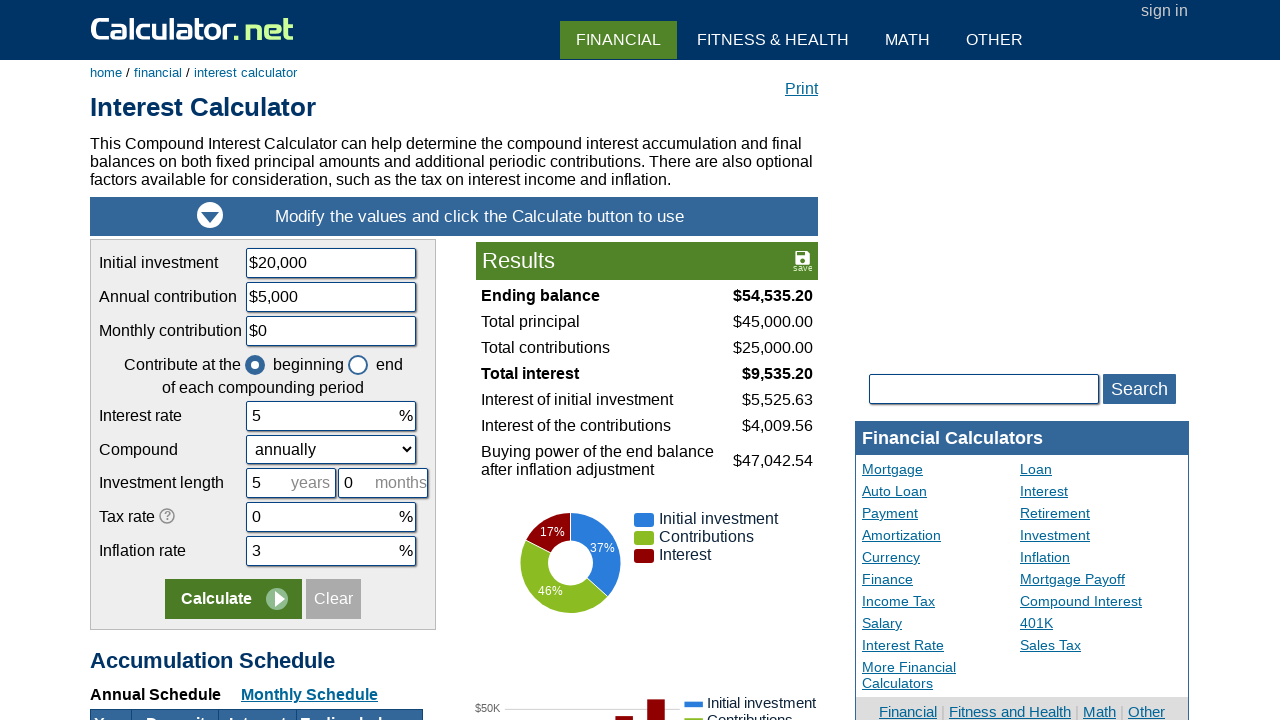

Waited for compound frequency dropdown to be available
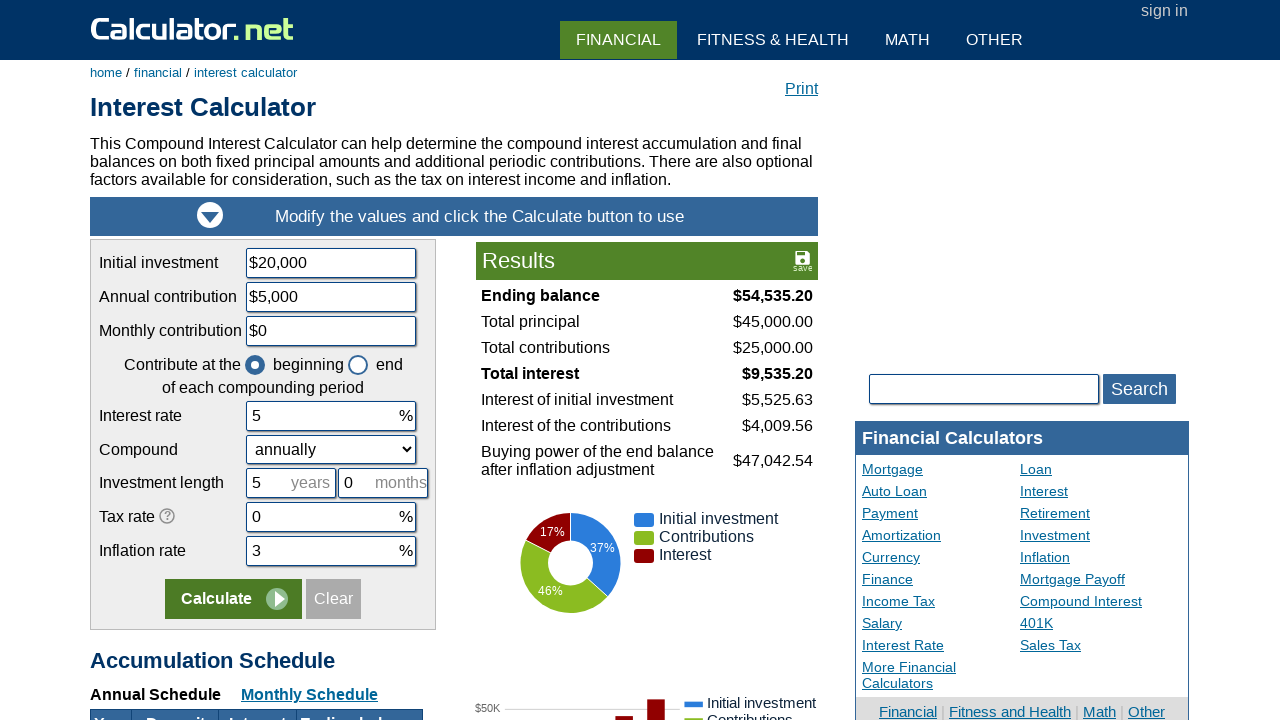

Selected 'continuously' option from compound frequency dropdown by visible text on #ccompound
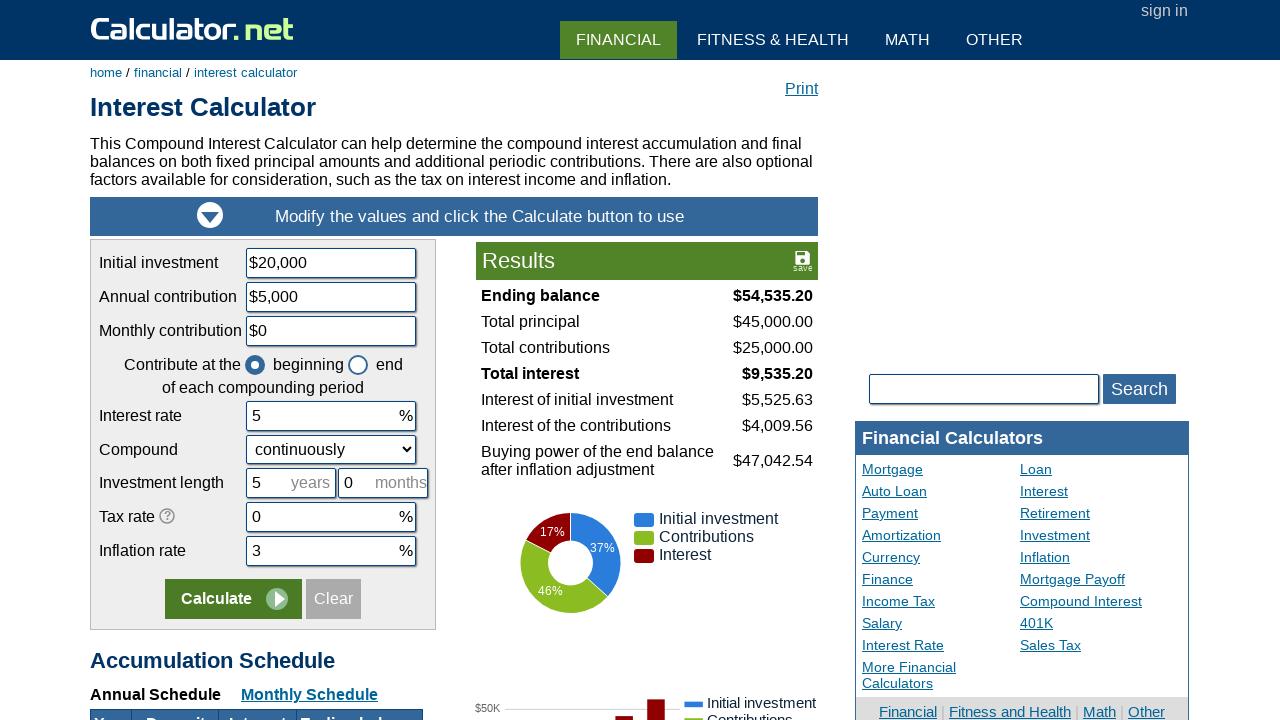

Waited 1 second for selection to take effect
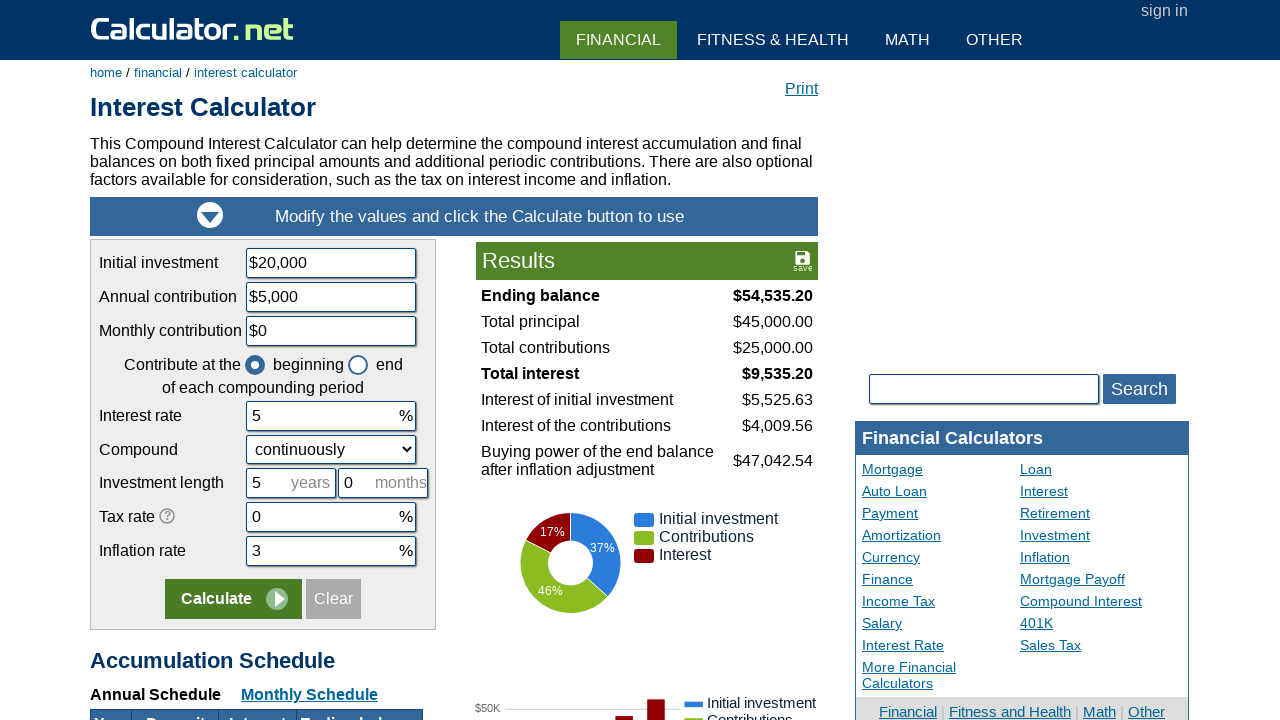

Selected compound frequency dropdown option at index 1 on #ccompound
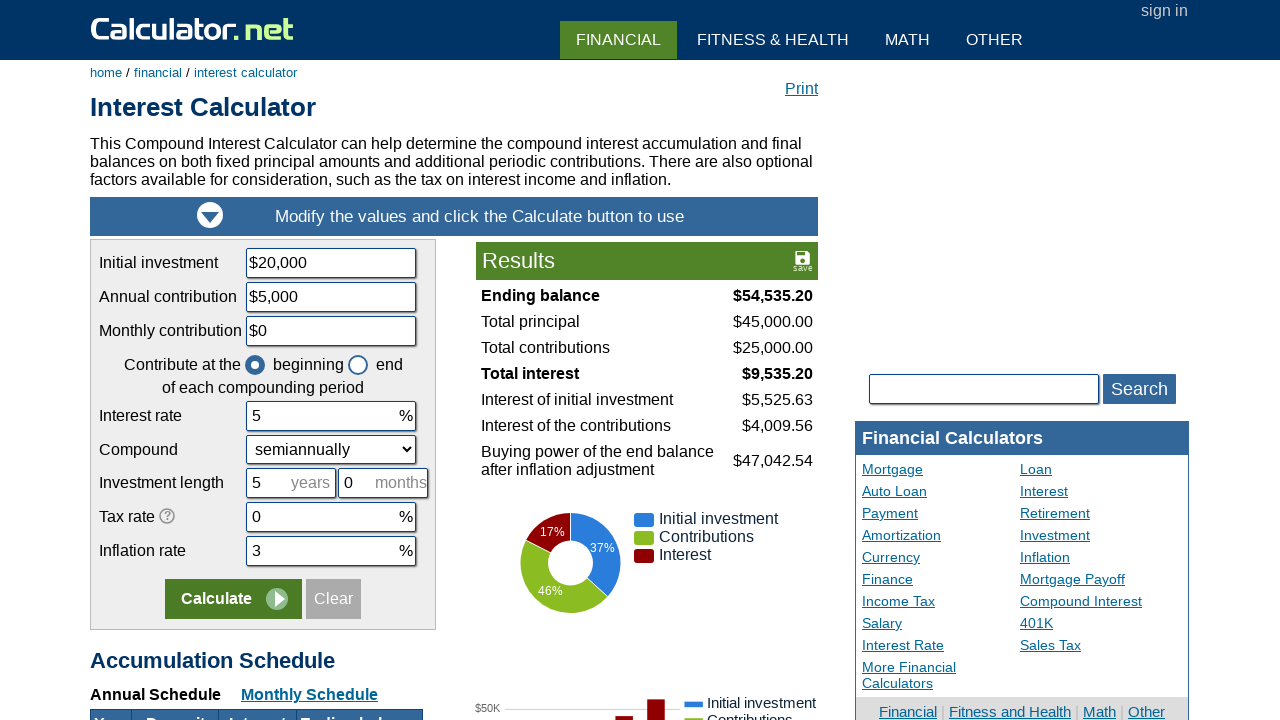

Waited 1 second for selection to take effect
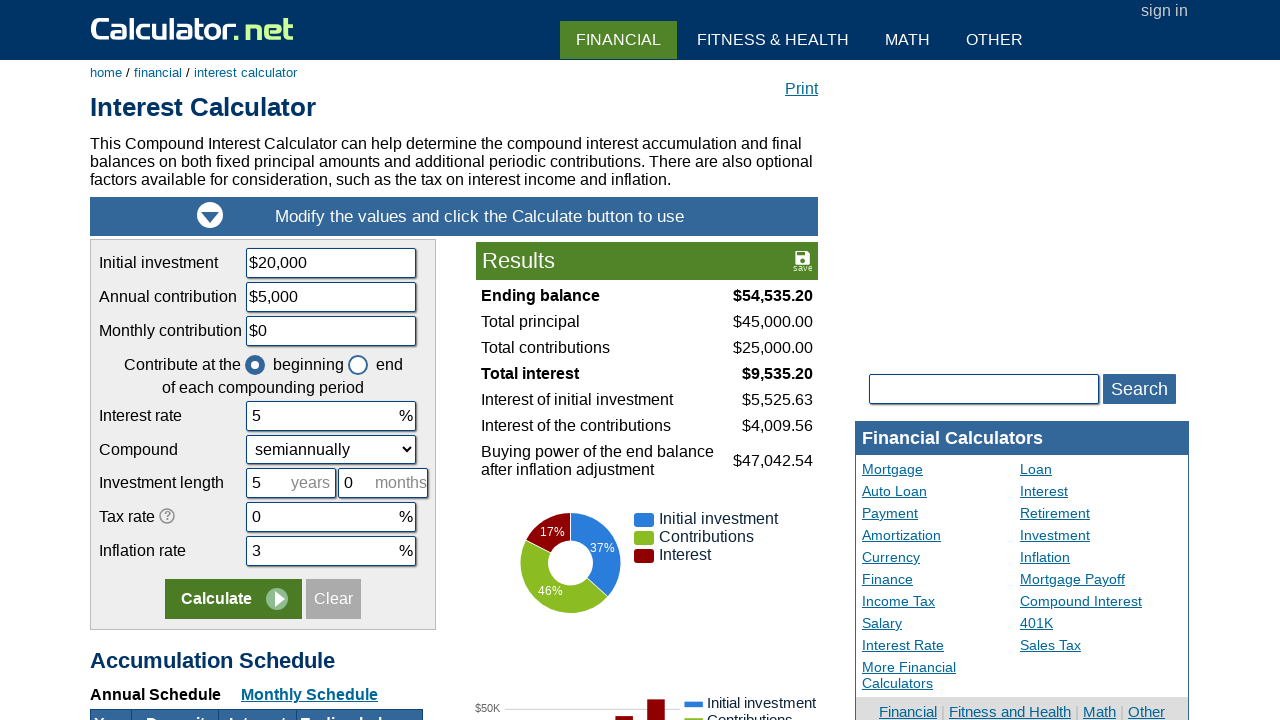

Selected 'quarterly' option from compound frequency dropdown by value on #ccompound
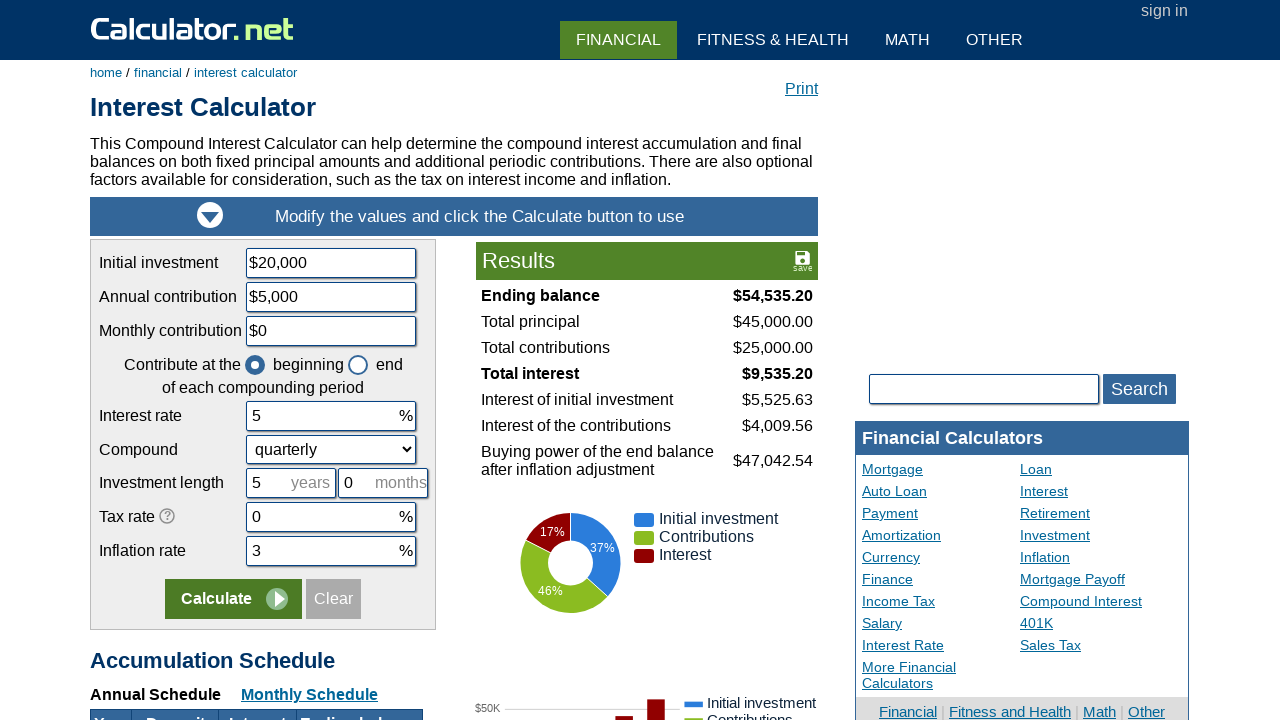

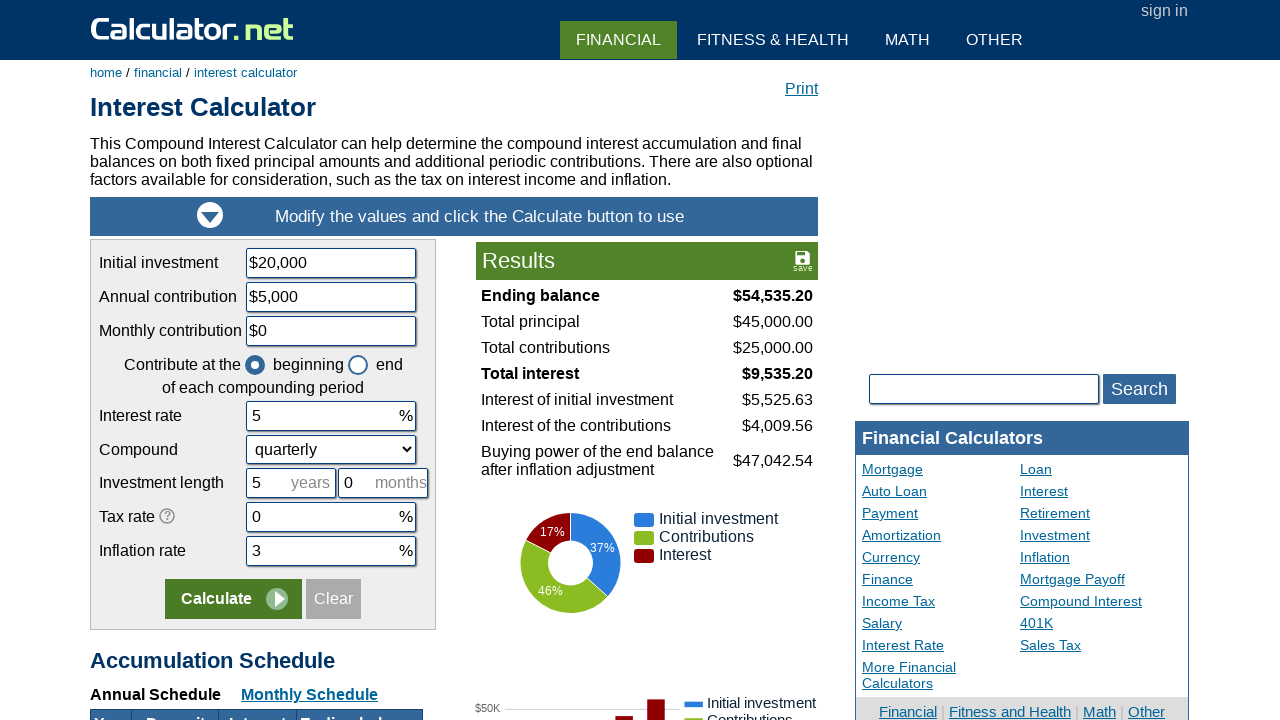